Tests adding todo items to the list by filling the input field and pressing Enter, verifying items appear in the list.

Starting URL: https://demo.playwright.dev/todomvc

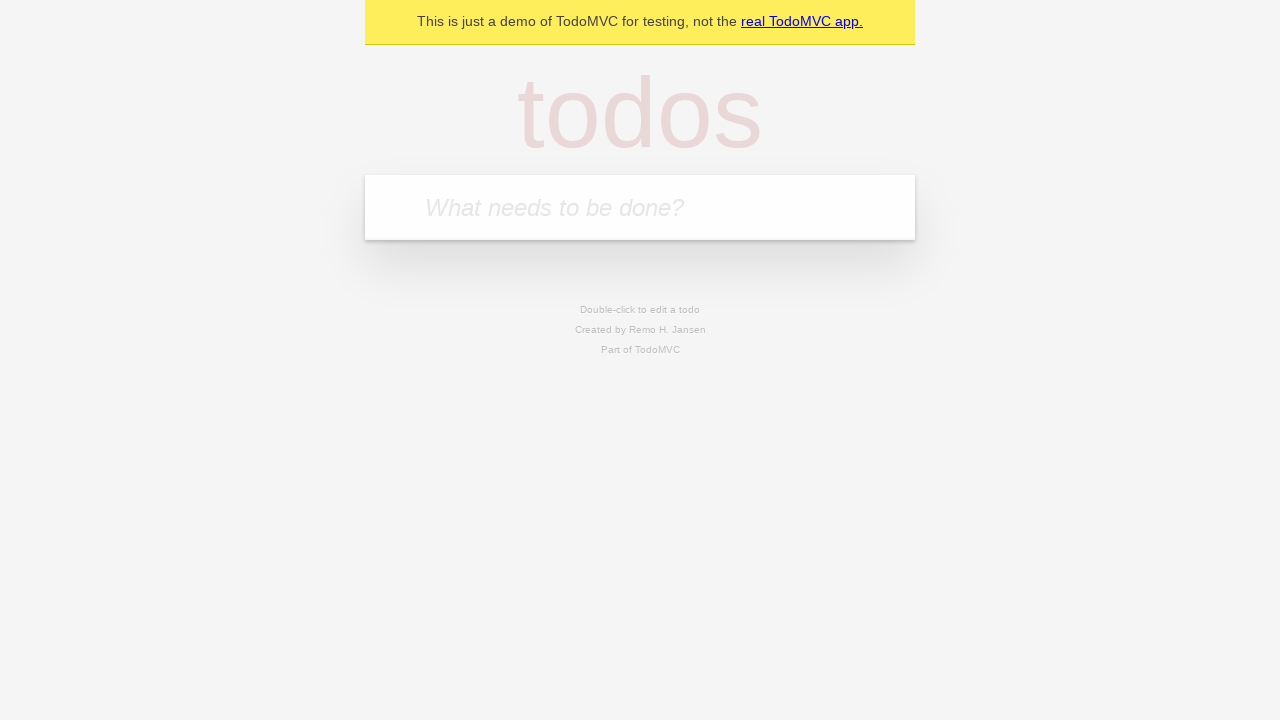

Filled todo input field with 'buy some cheese' on internal:attr=[placeholder="What needs to be done?"i]
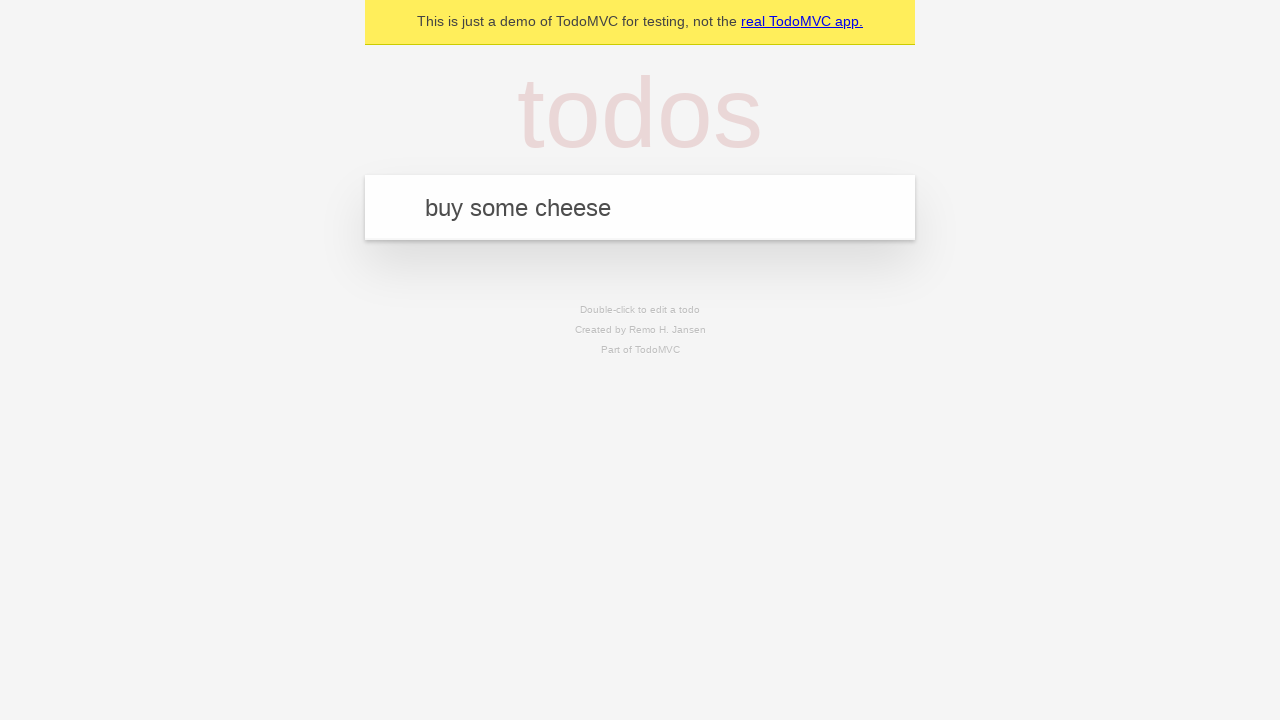

Pressed Enter to add first todo item on internal:attr=[placeholder="What needs to be done?"i]
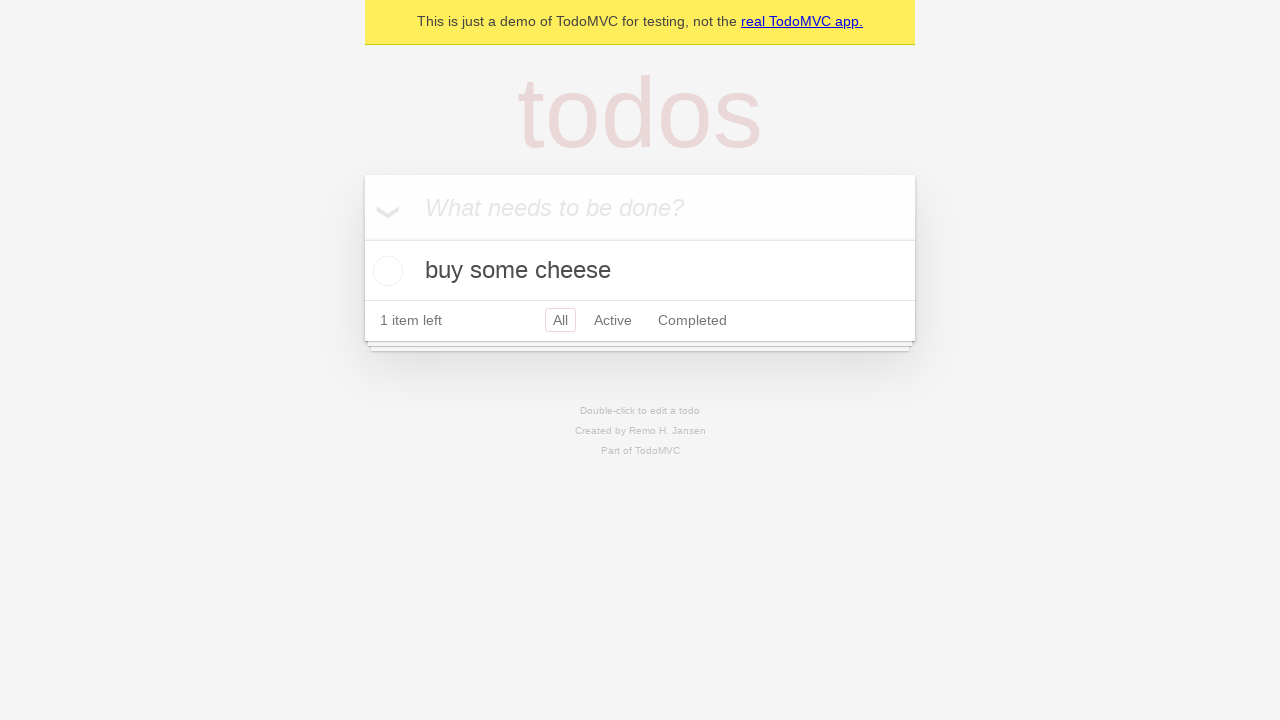

First todo item appeared in the list
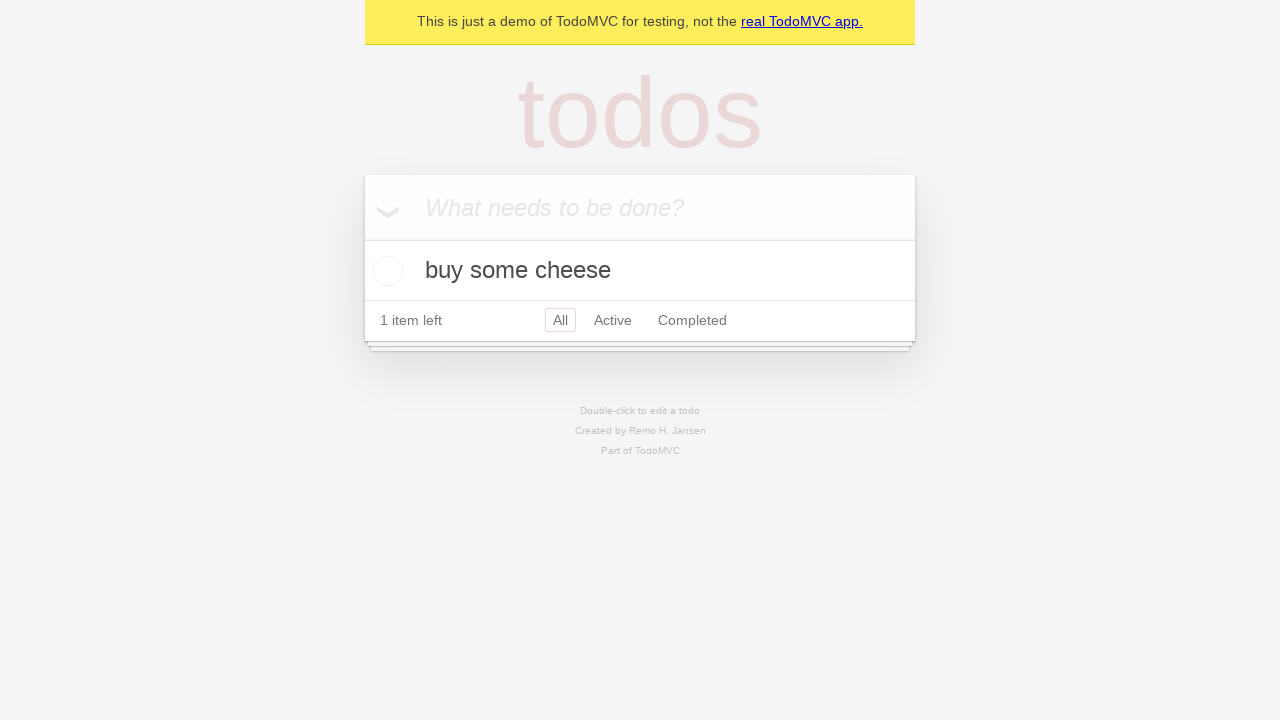

Filled todo input field with 'feed the cat' on internal:attr=[placeholder="What needs to be done?"i]
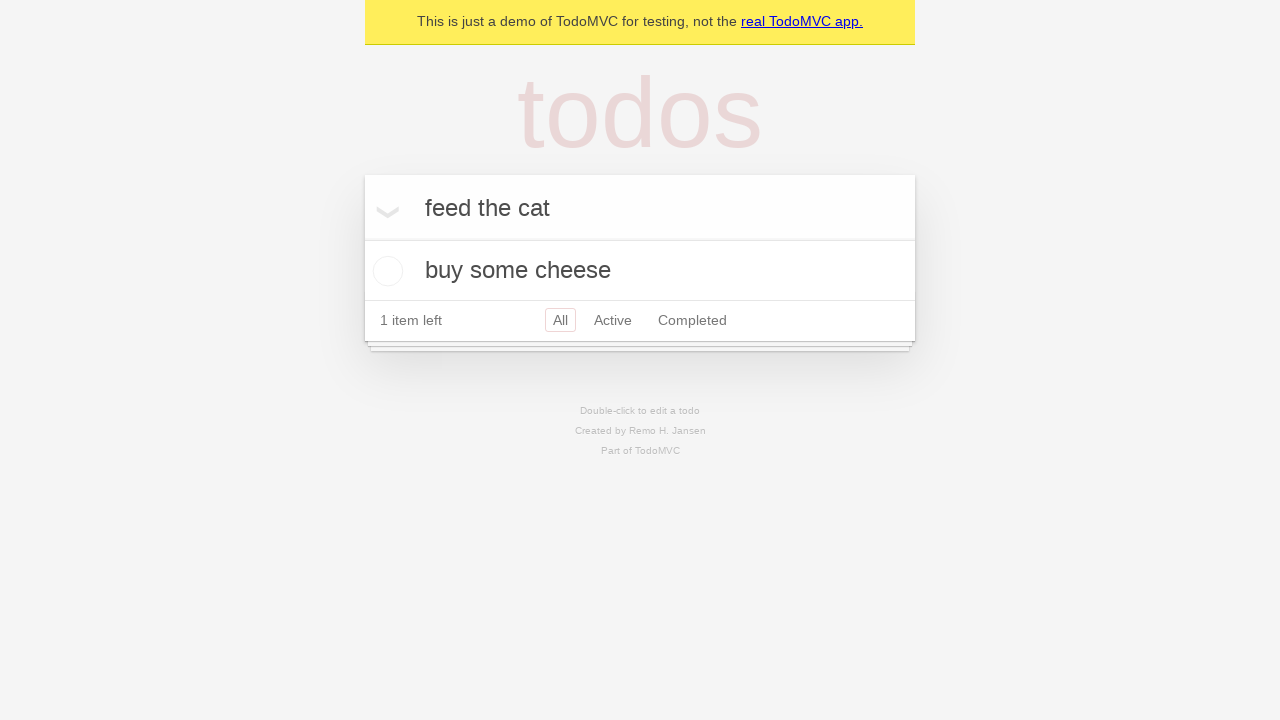

Pressed Enter to add second todo item on internal:attr=[placeholder="What needs to be done?"i]
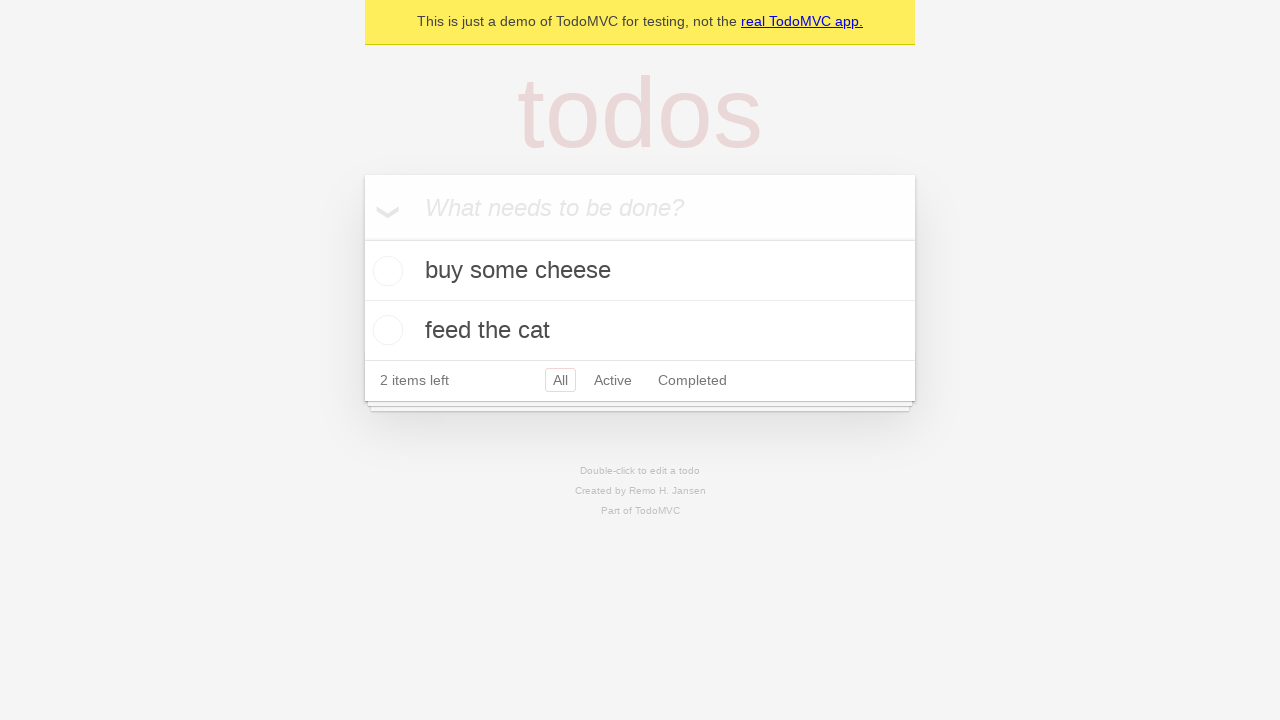

Both todo items are now visible in the list
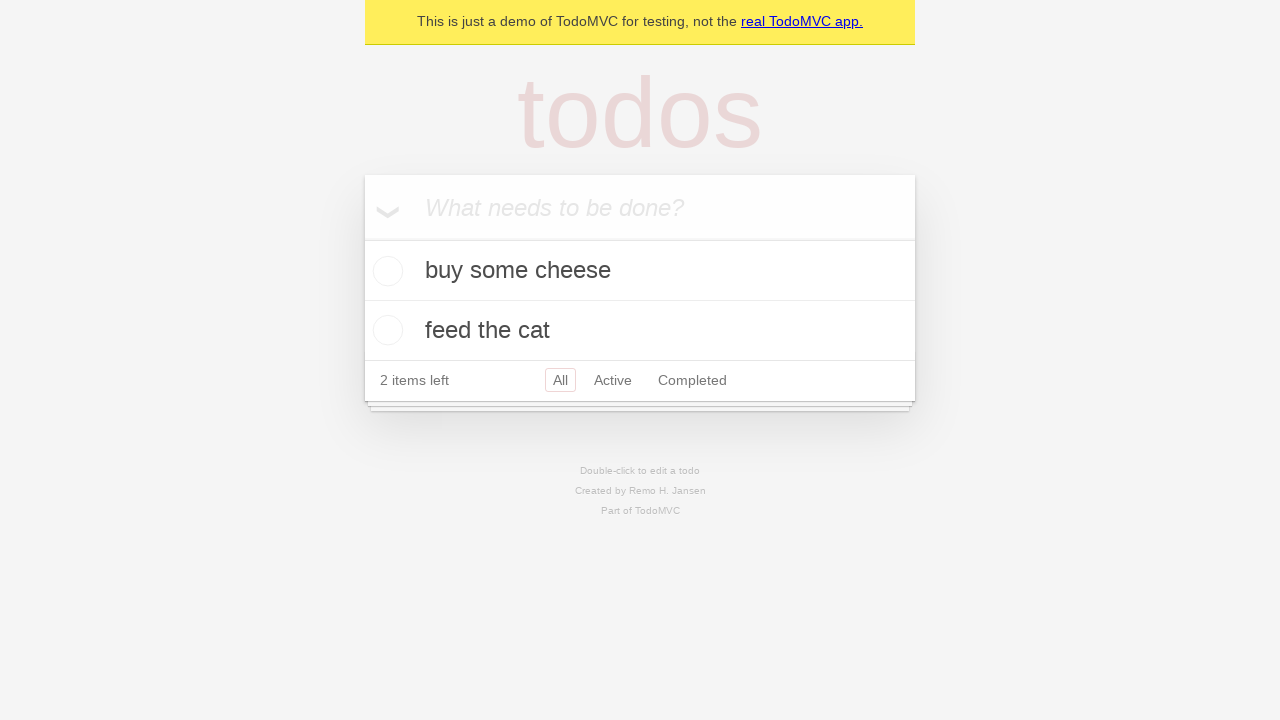

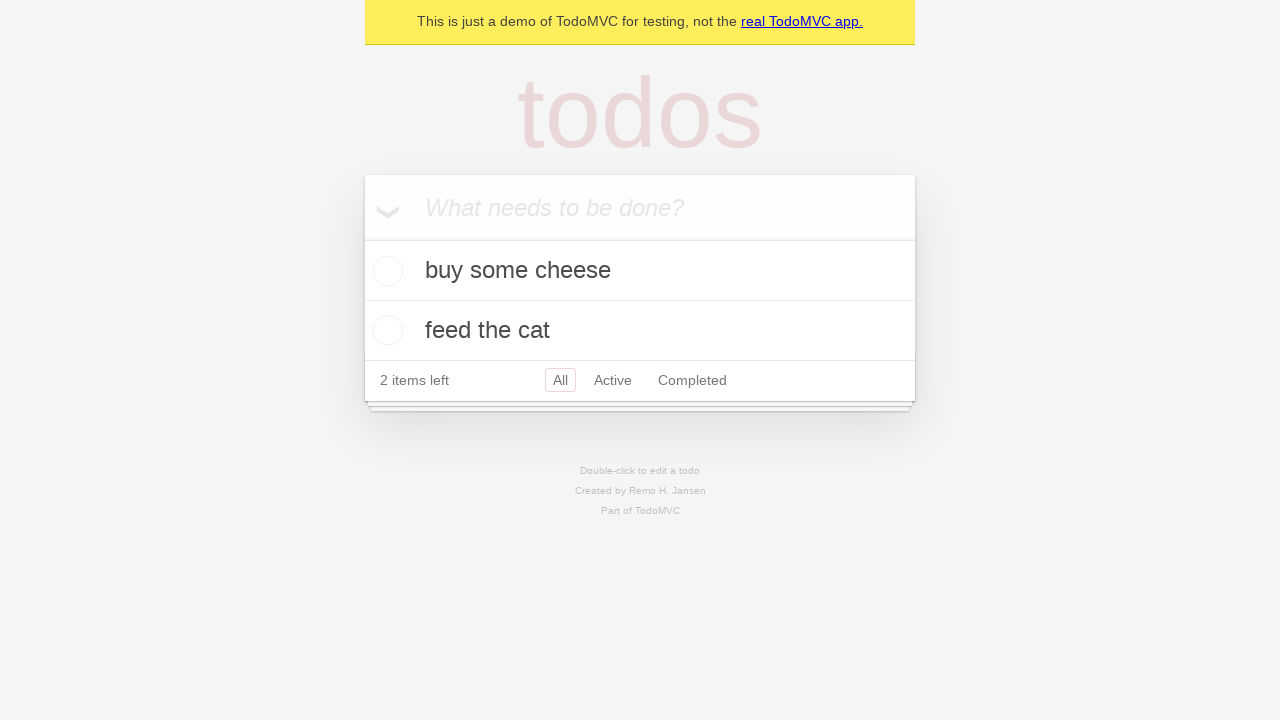